Tests various API call links that return different HTTP status codes (201, 204, 301, 400, 401, 403, 404) and verifies the response messages are displayed

Starting URL: https://demoqa.com/links

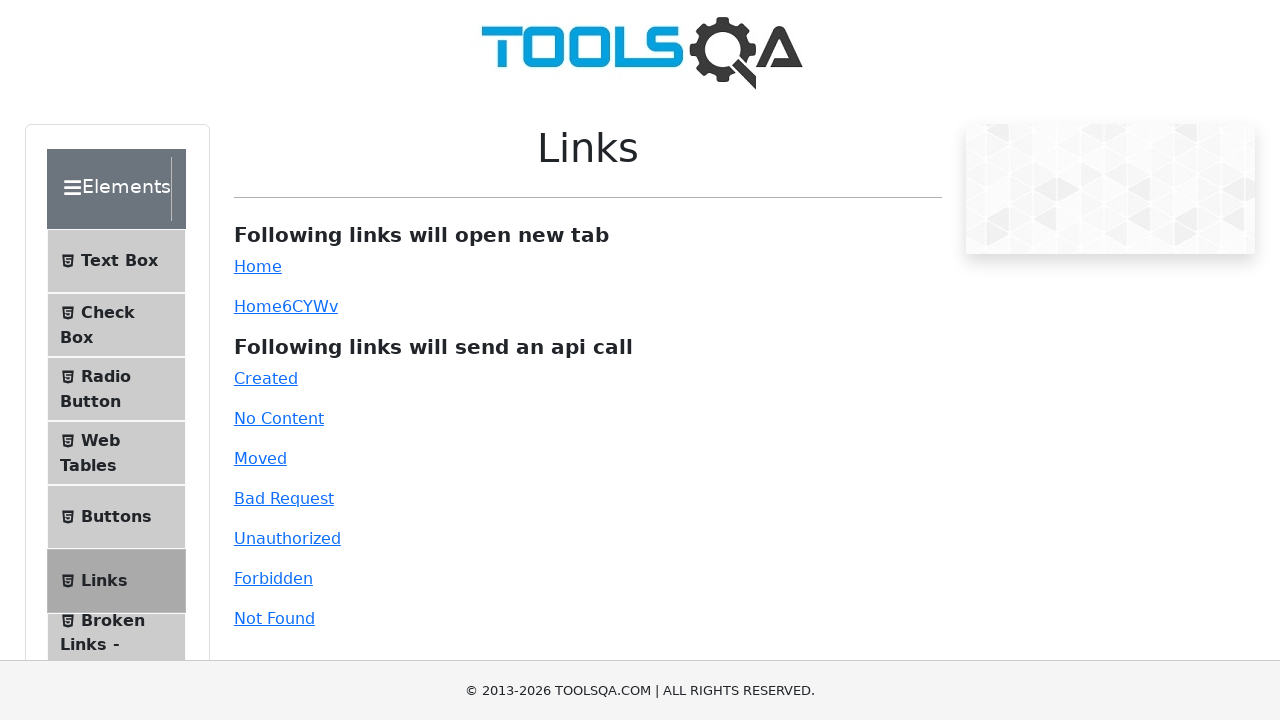

Clicked Created link at (266, 378) on #created
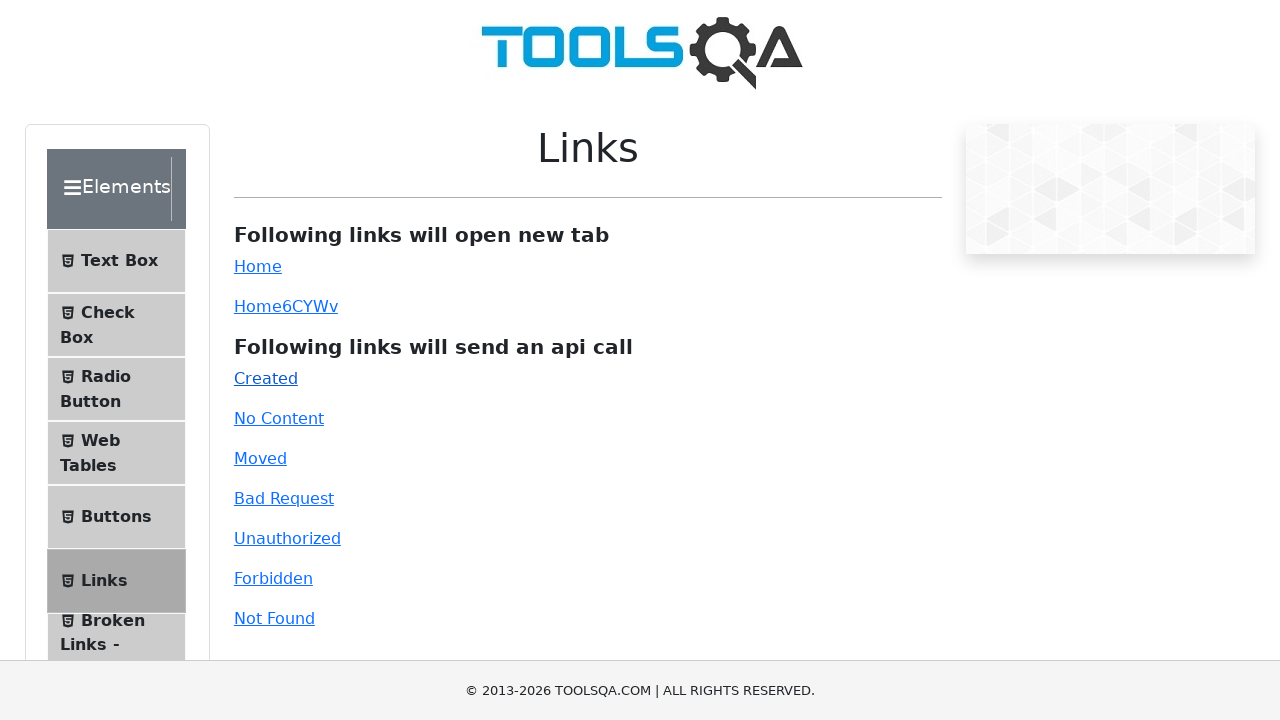

Verified 201 Created response message displayed
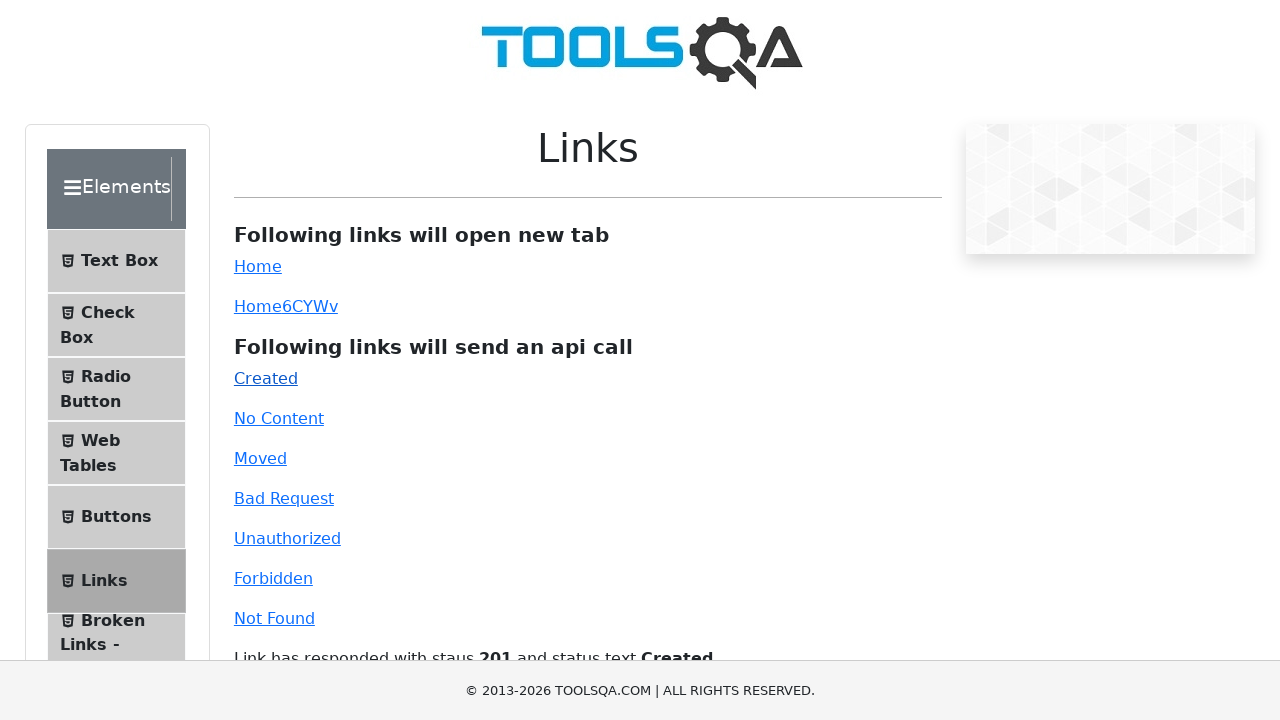

Clicked No Content link at (279, 418) on #no-content
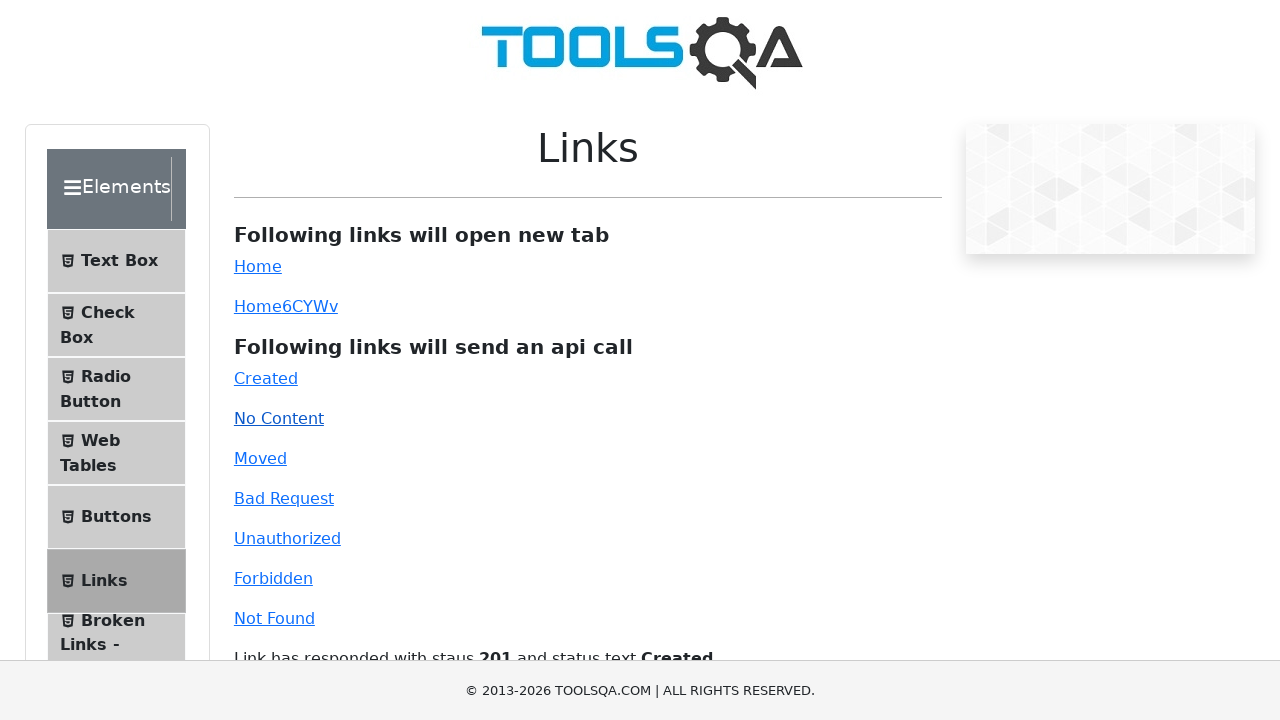

Verified 204 No Content response message displayed
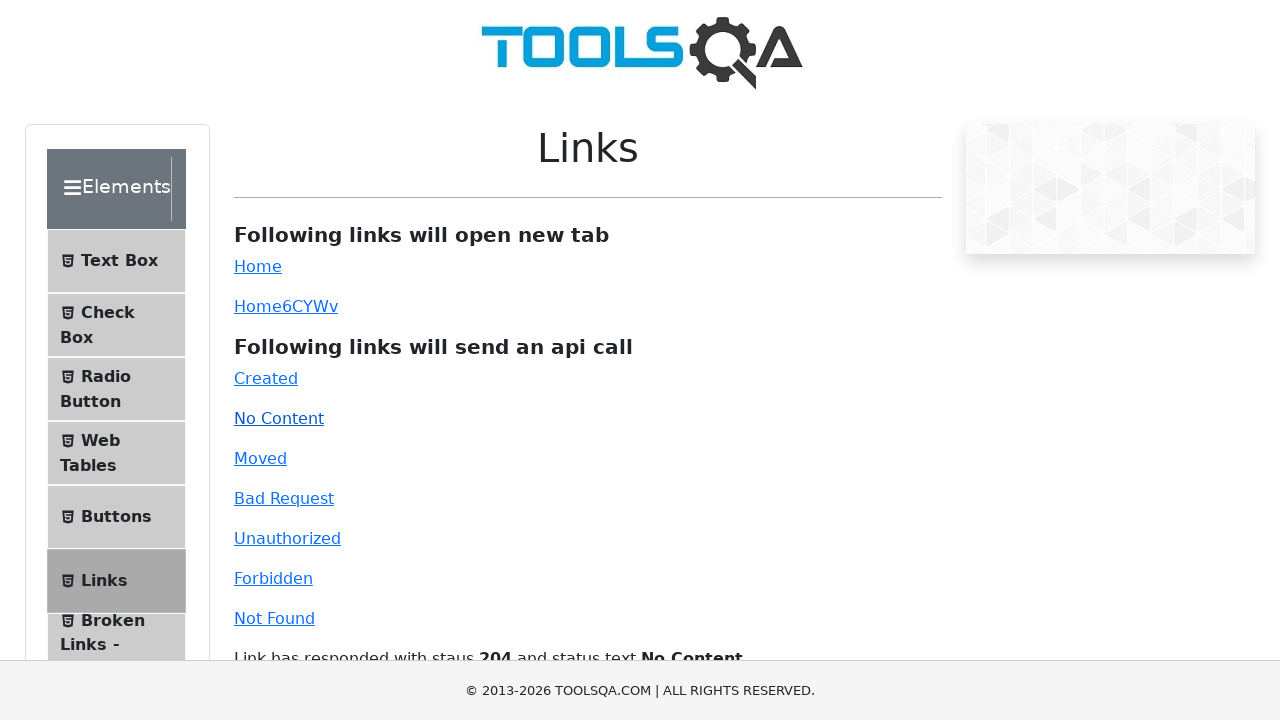

Clicked Moved link at (260, 458) on #moved
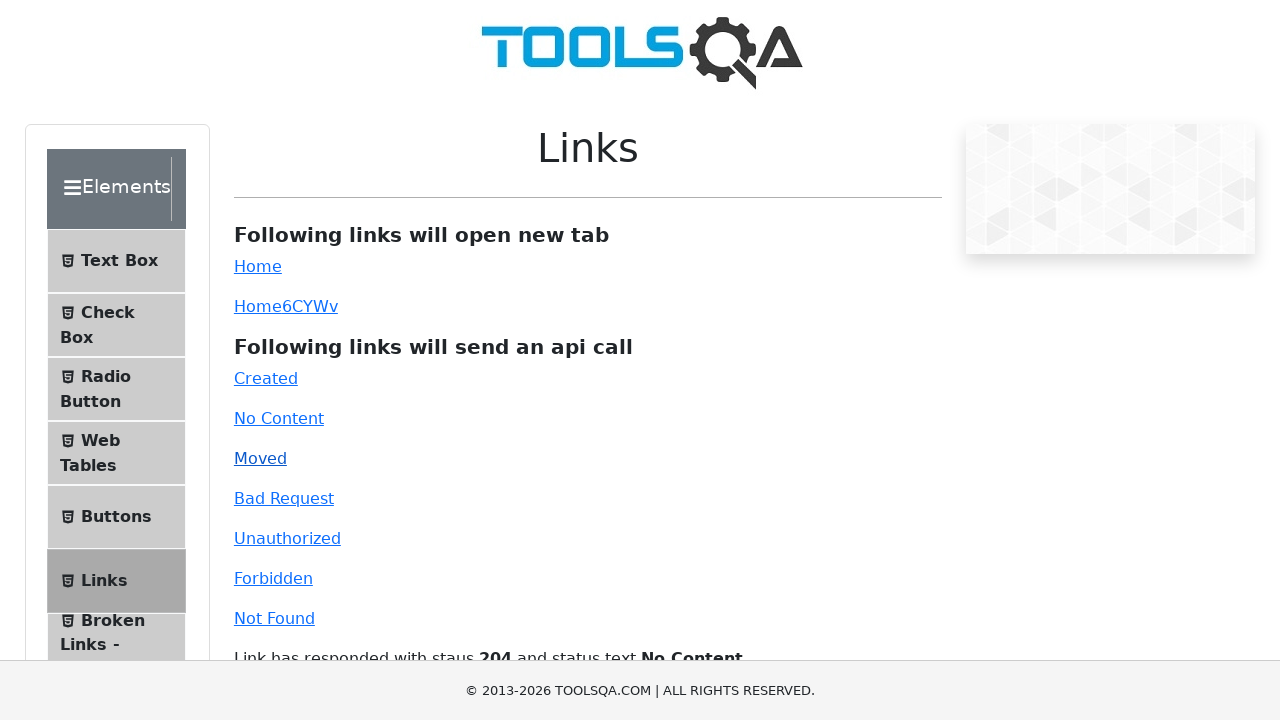

Verified 301 Moved response message displayed
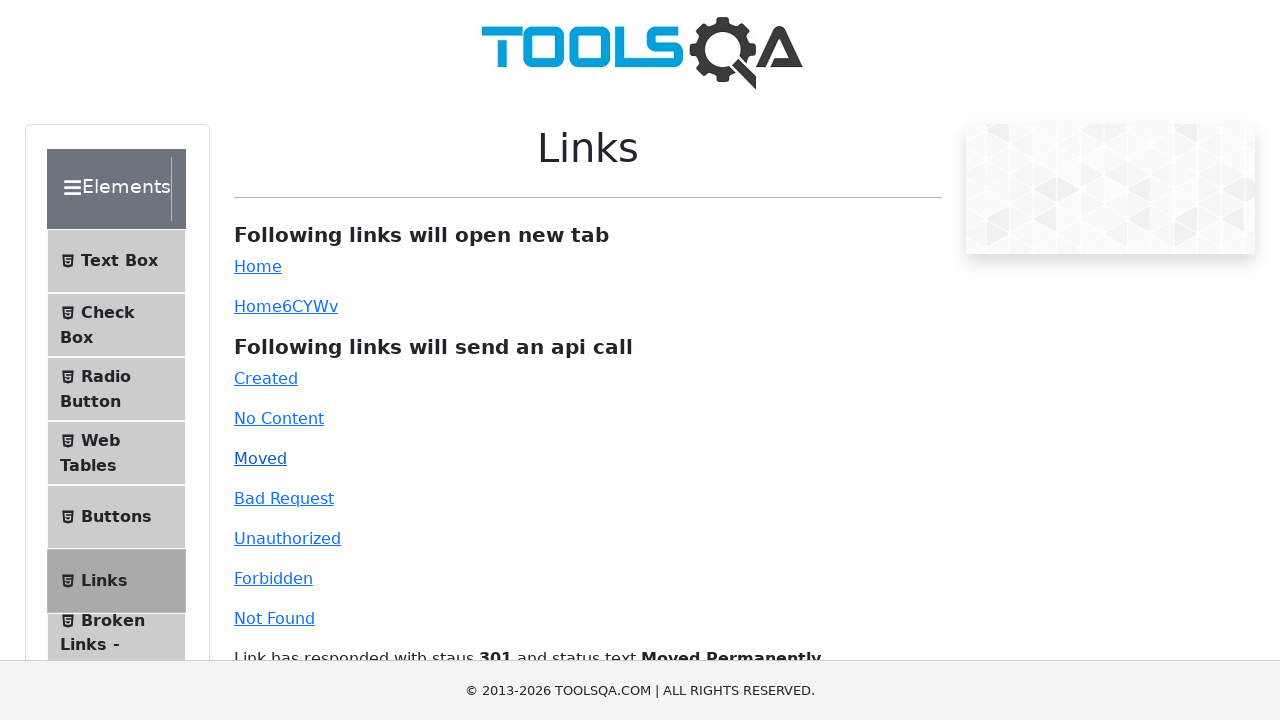

Clicked Unauthorized link at (287, 538) on #unauthorized
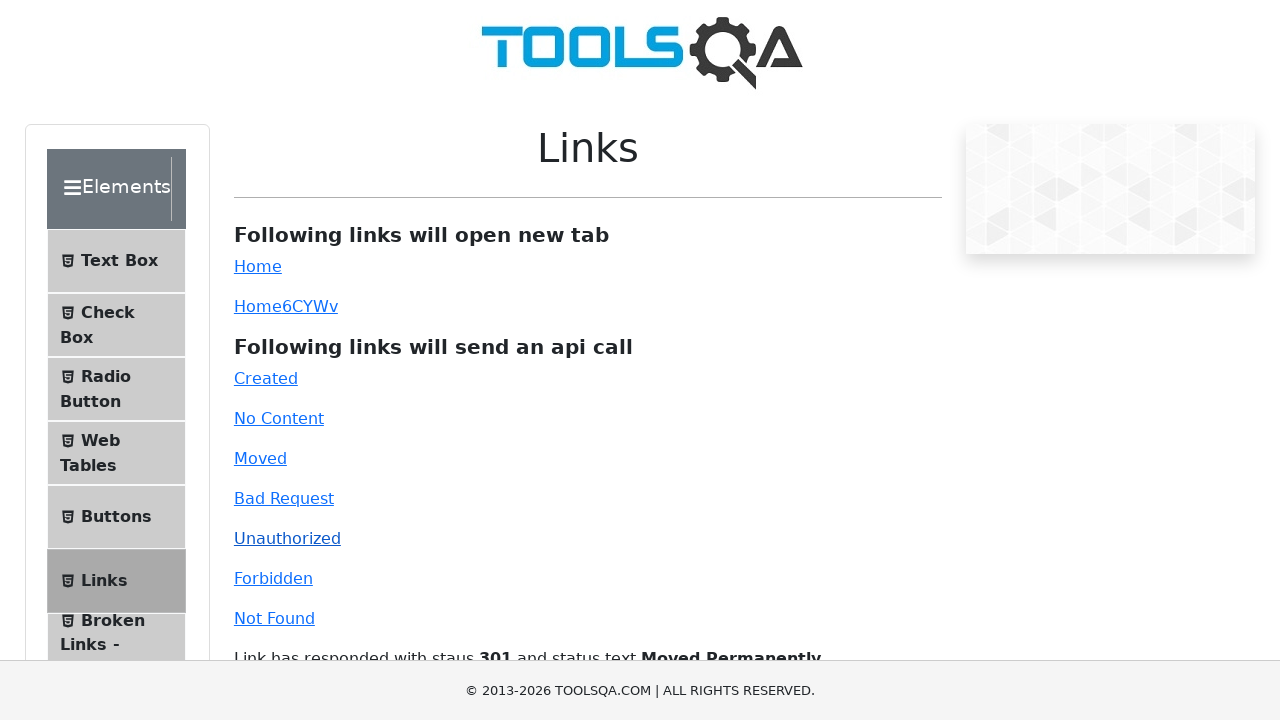

Verified 401 Unauthorized response message displayed
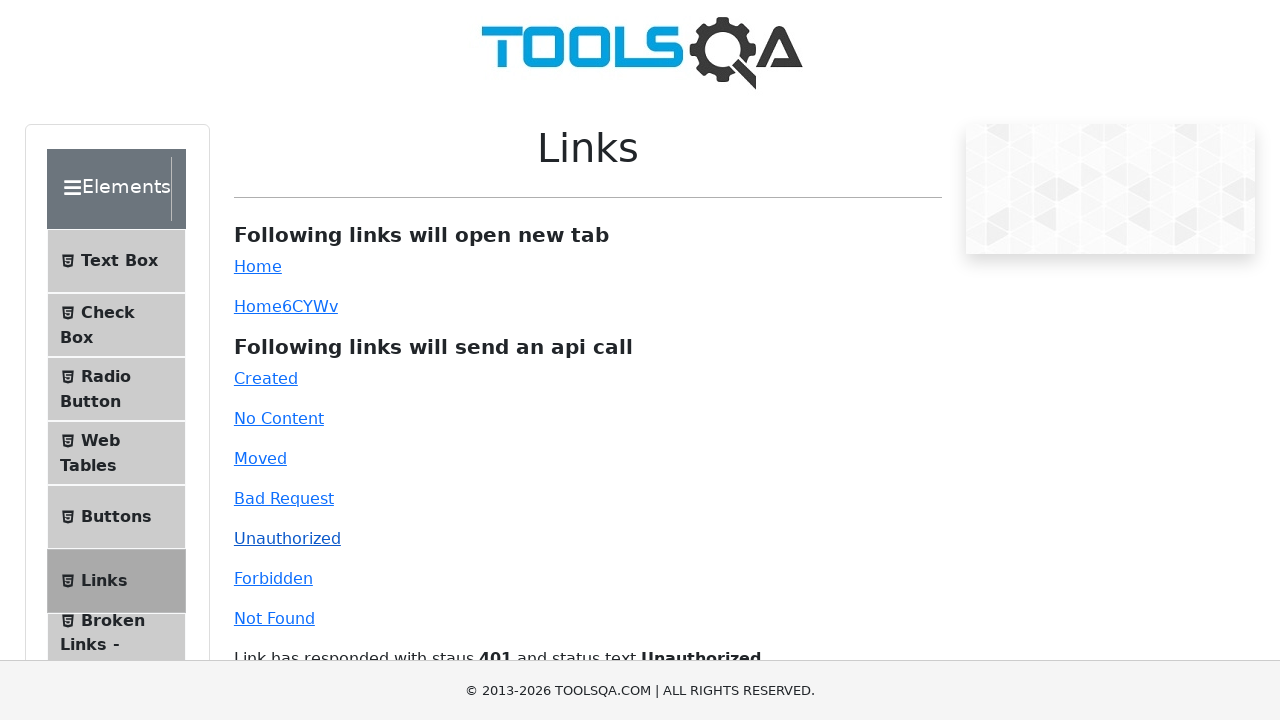

Clicked Bad Request link at (284, 498) on #bad-request
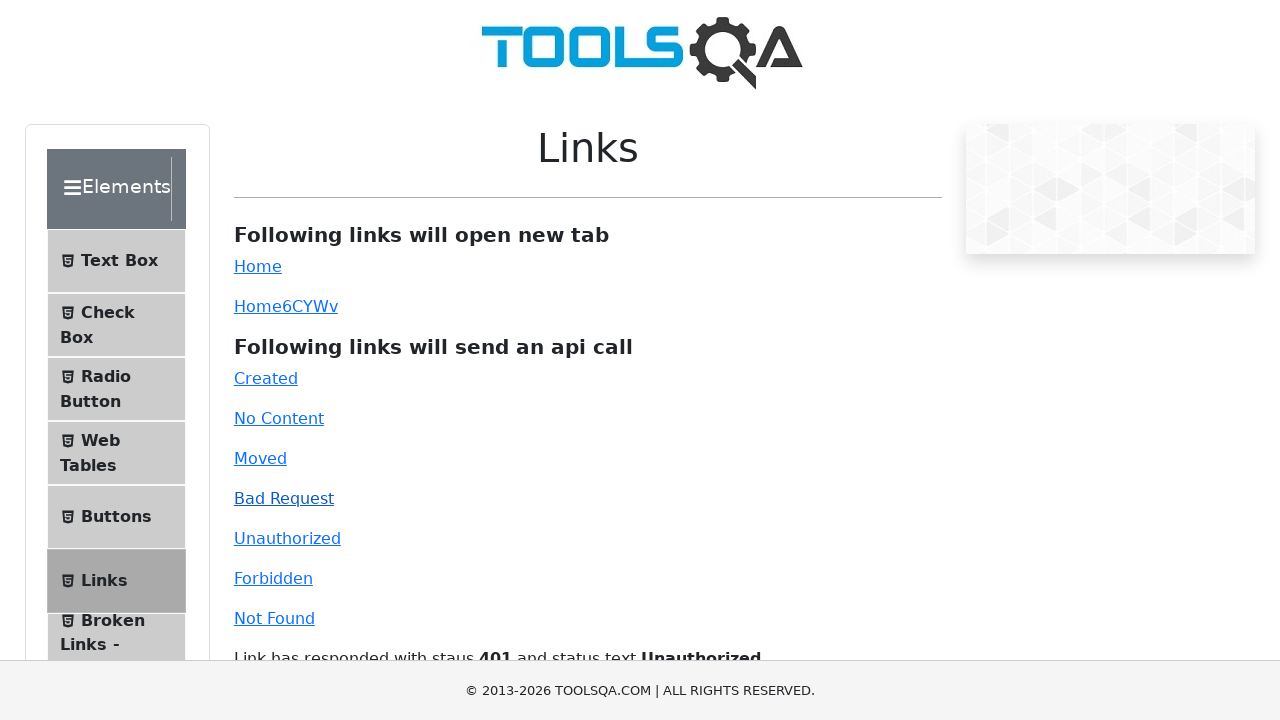

Verified 400 Bad Request response message displayed
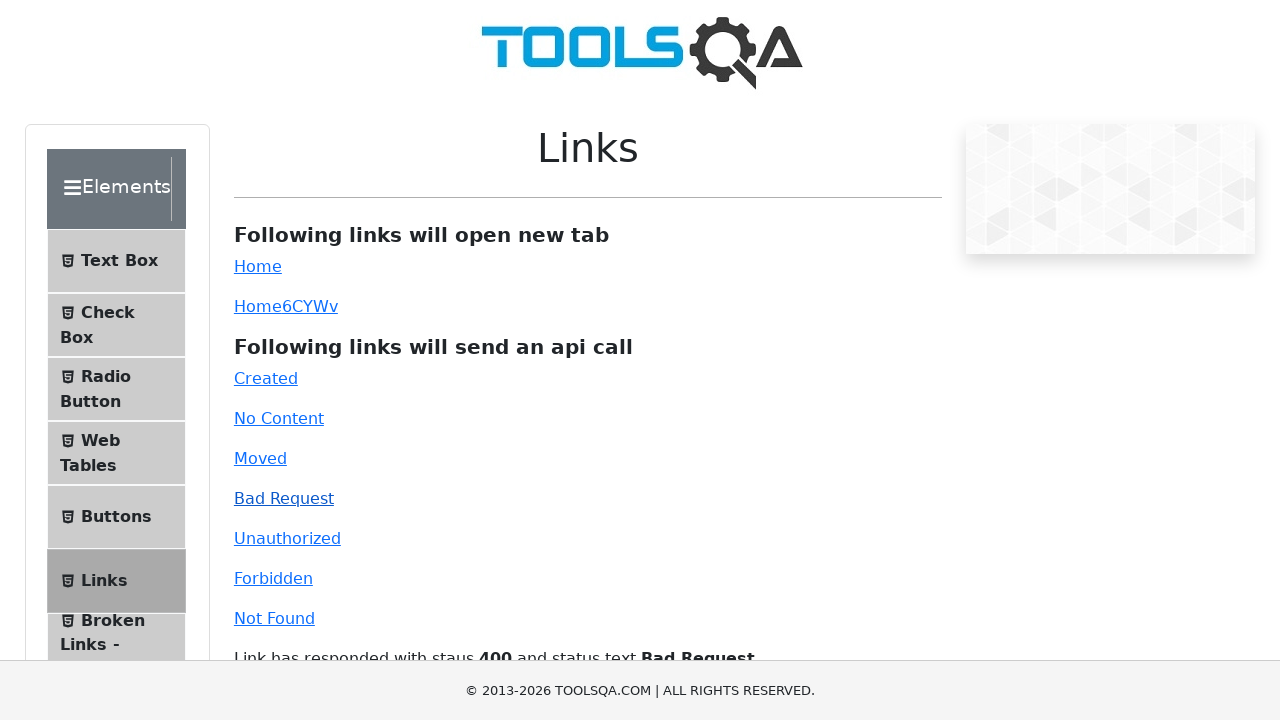

Clicked Forbidden link at (273, 578) on #forbidden
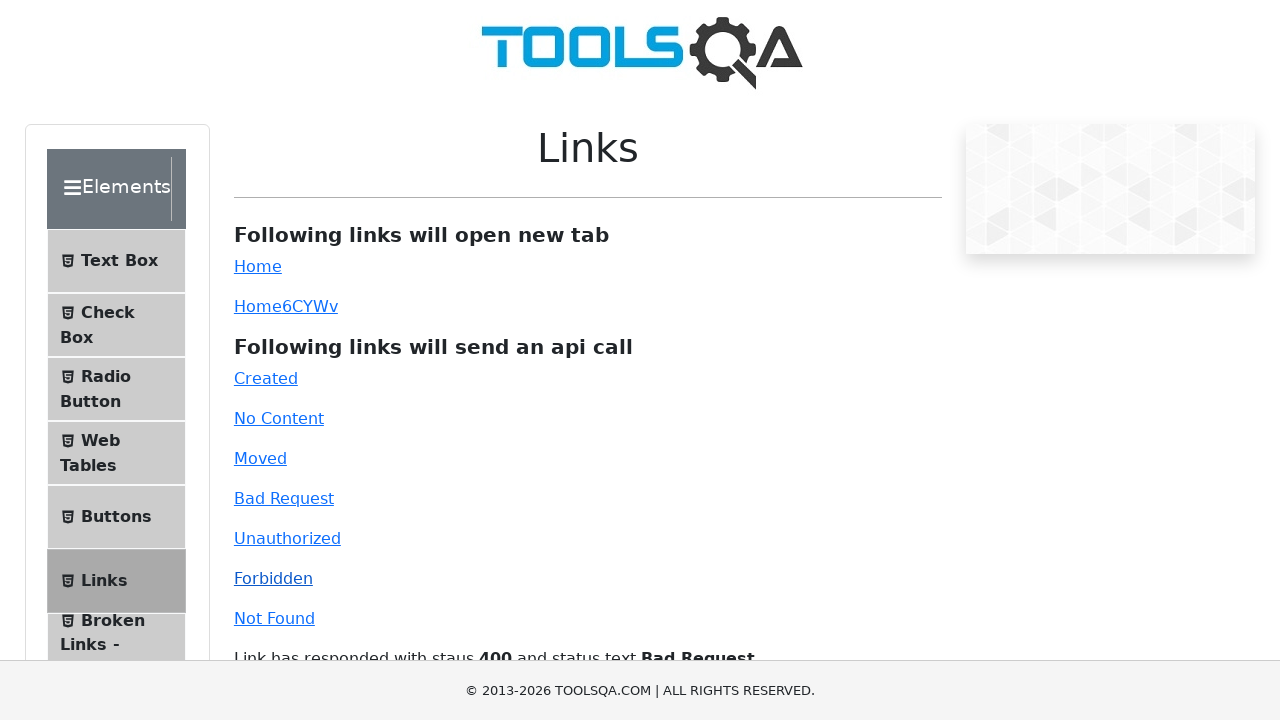

Verified 403 Forbidden response message displayed
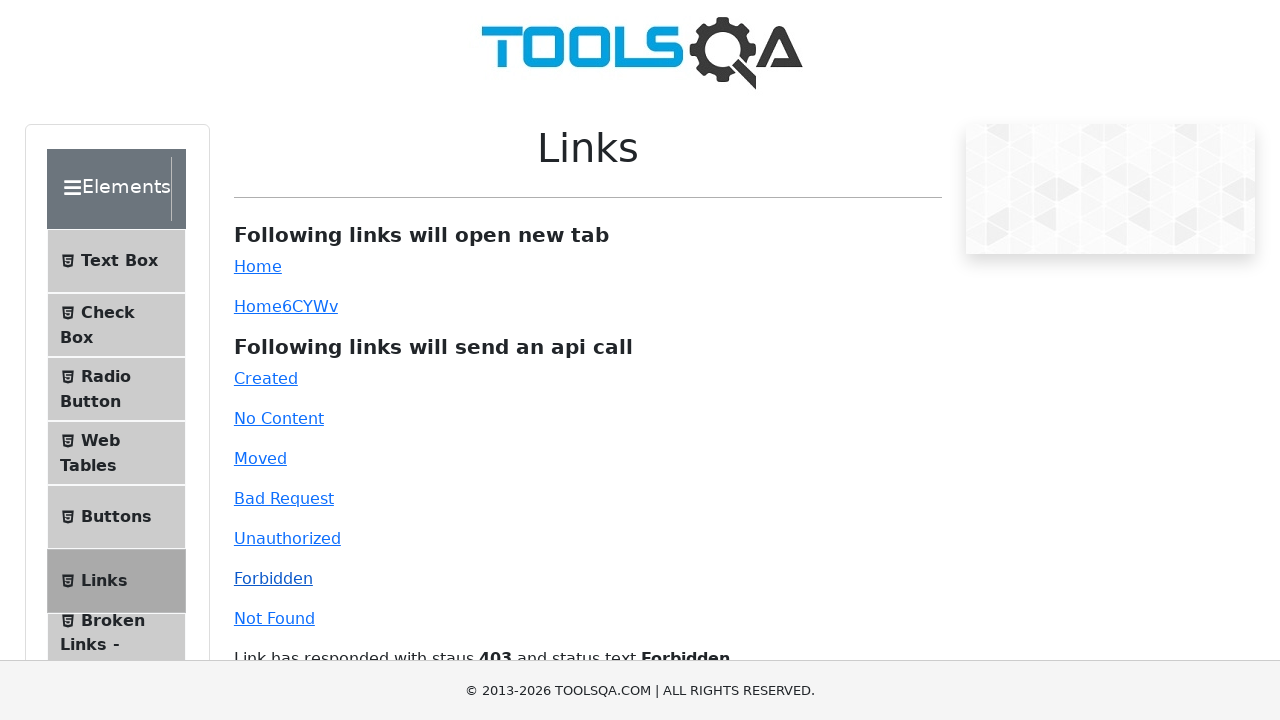

Clicked Not Found link at (274, 618) on #invalid-url
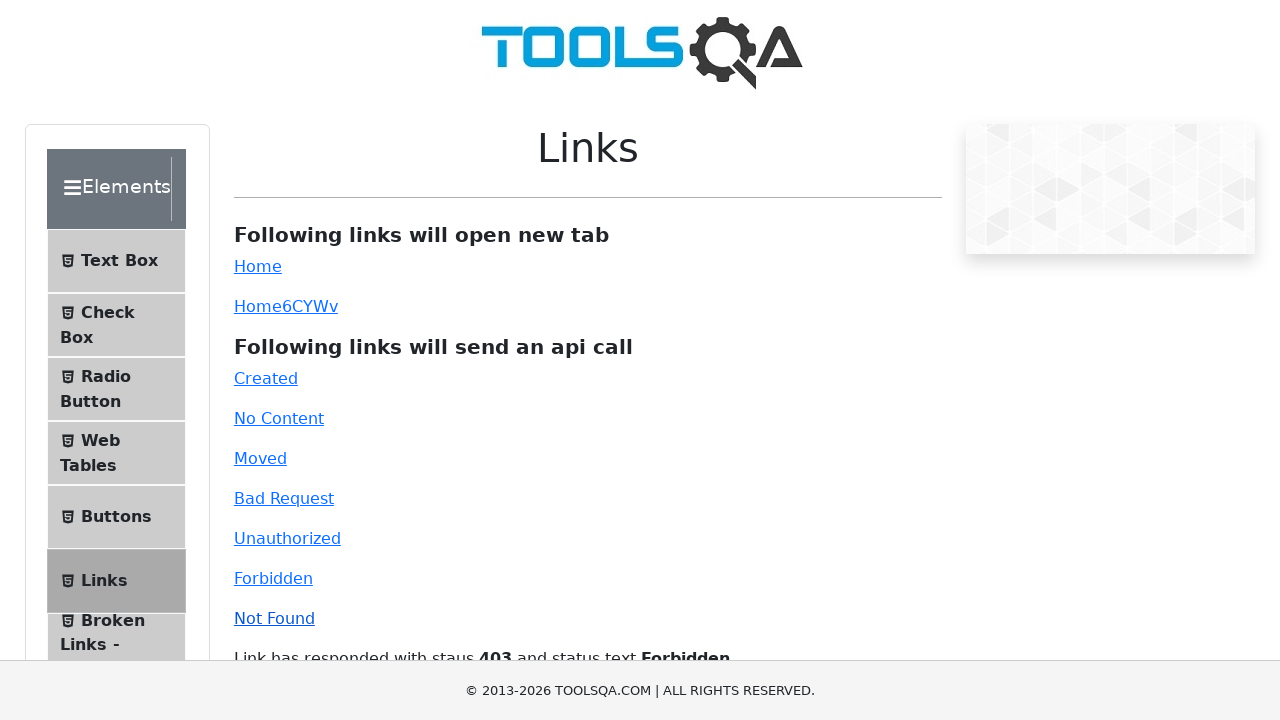

Verified 404 Not Found response message displayed
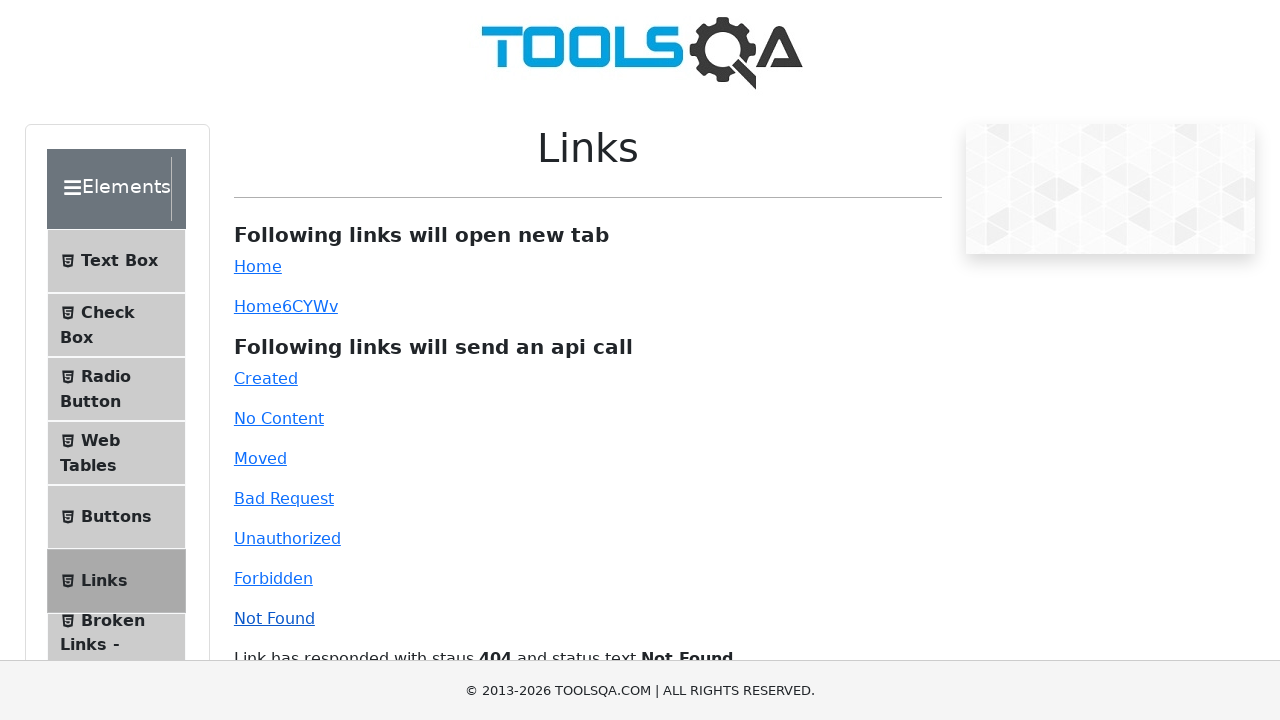

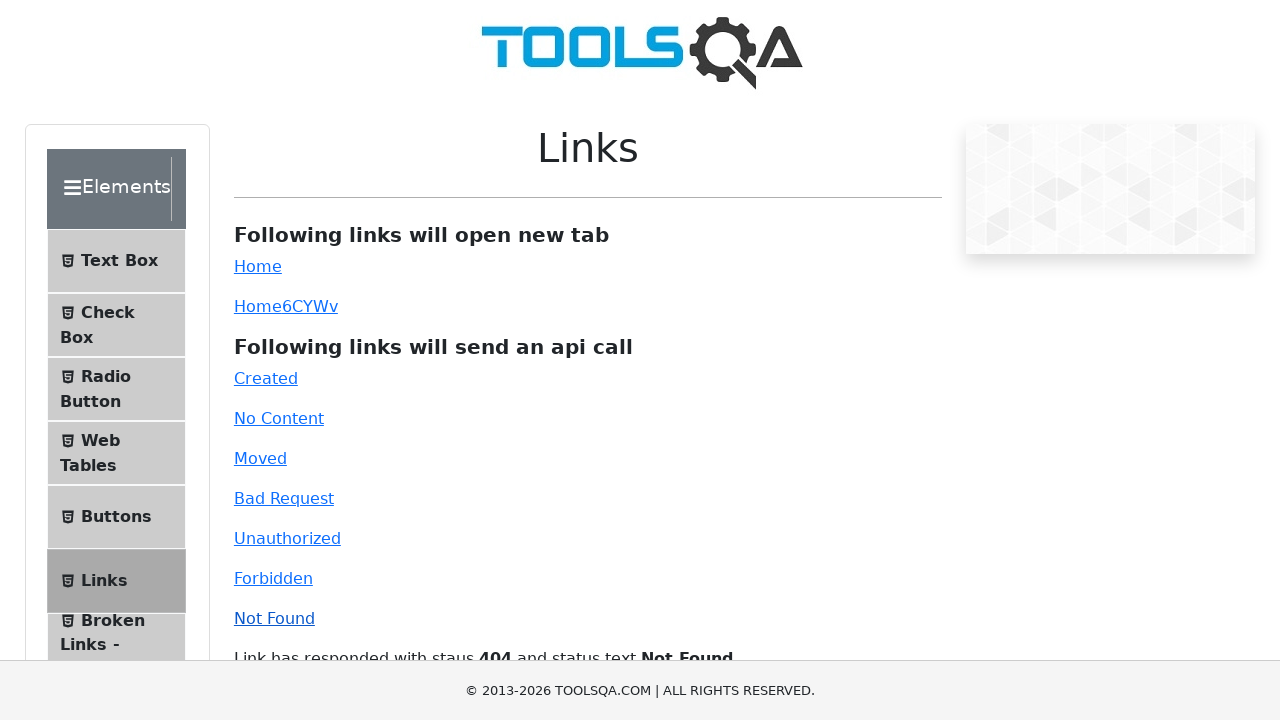